Tests dropdown selection functionality by selecting currency options using different methods: by index, by value, and by visible text

Starting URL: https://rahulshettyacademy.com/dropdownsPractise/

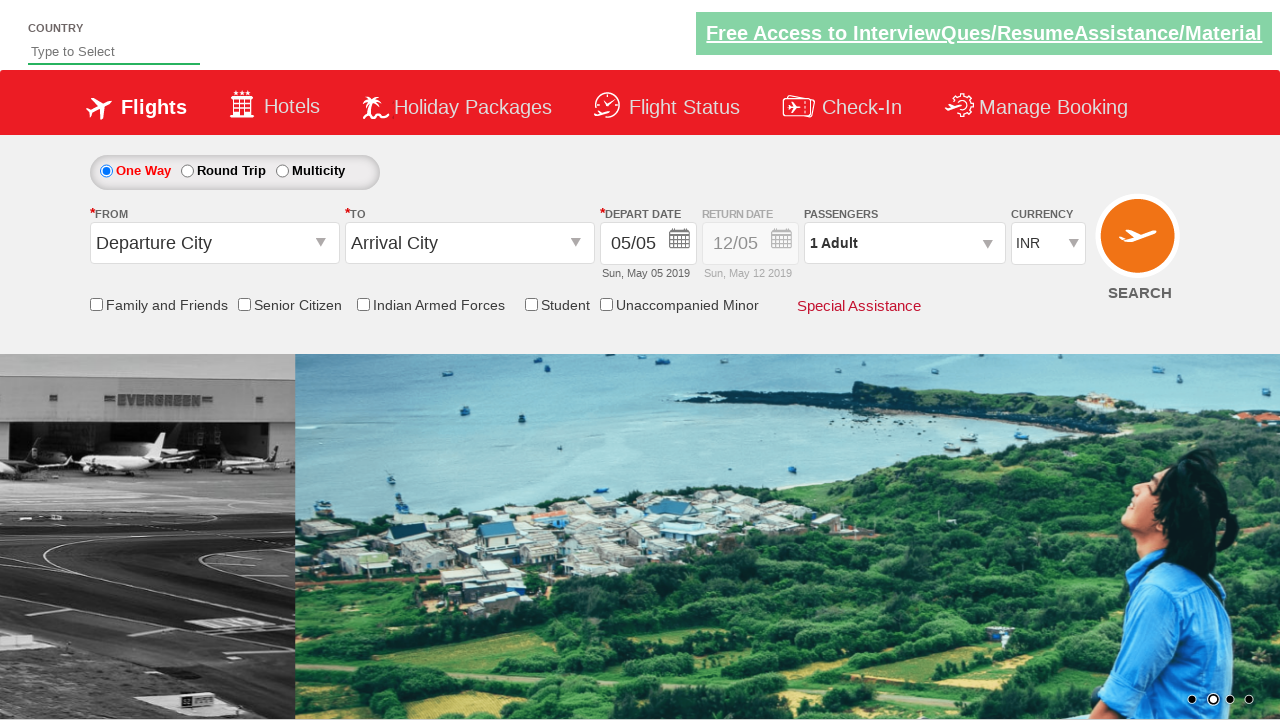

Located currency dropdown element
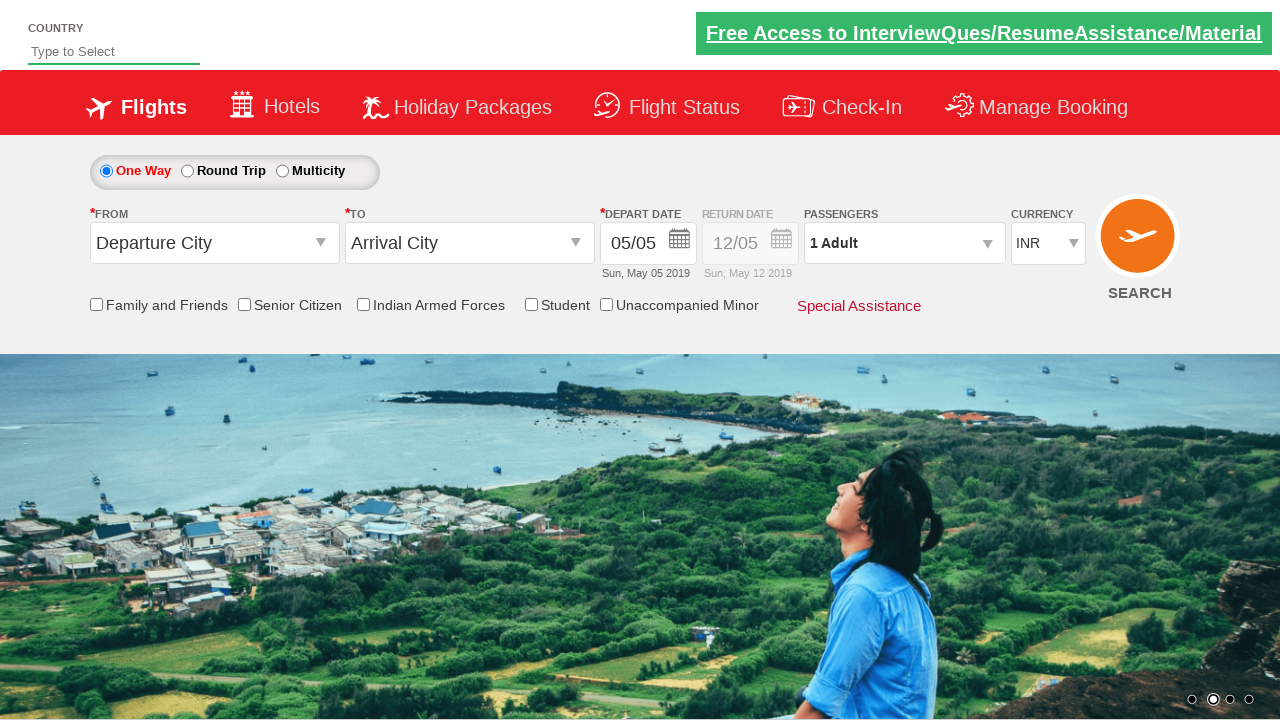

Selected currency dropdown option by index 3 on select#ctl00_mainContent_DropDownListCurrency
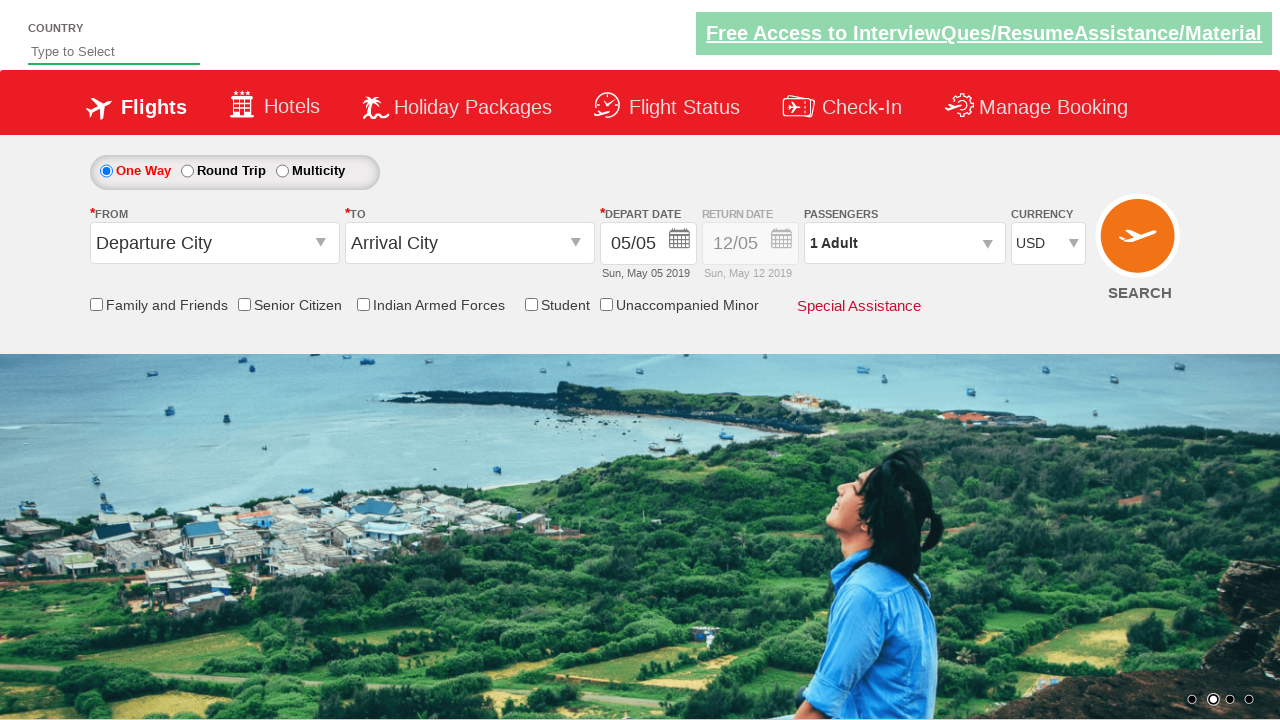

Selected currency dropdown option by value 'INR' on select#ctl00_mainContent_DropDownListCurrency
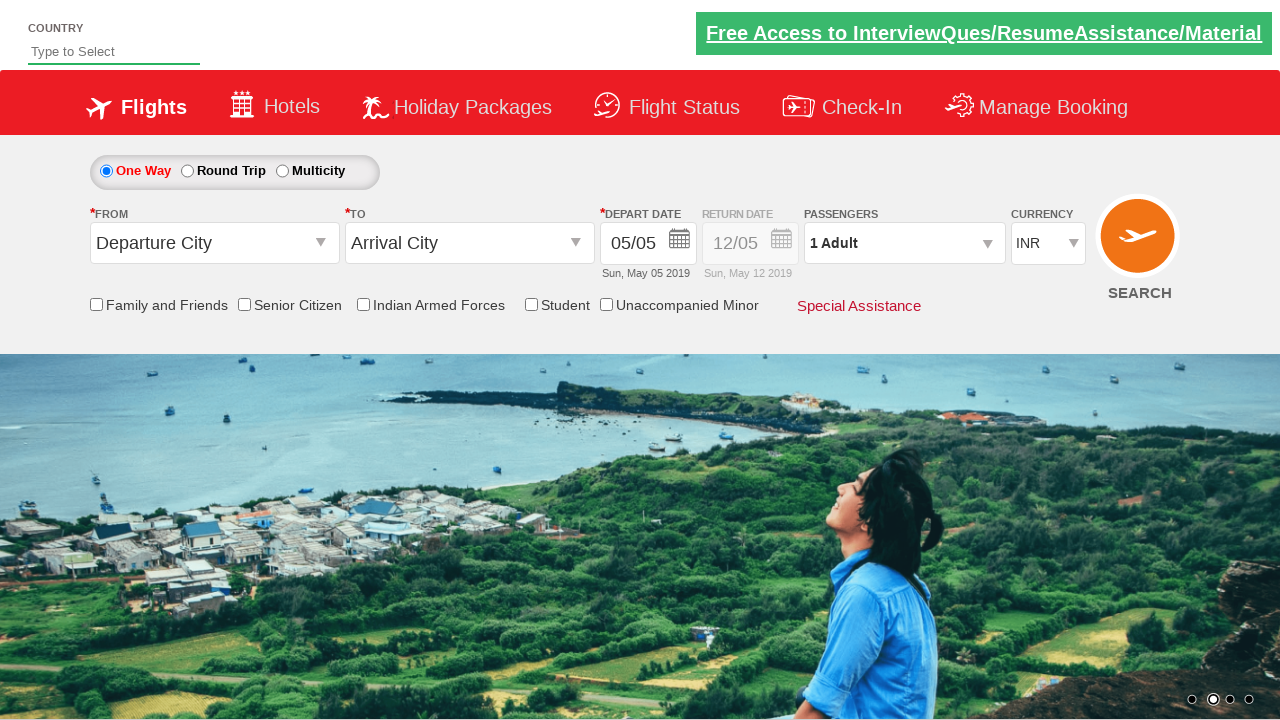

Selected currency dropdown option by visible text 'AED' on select#ctl00_mainContent_DropDownListCurrency
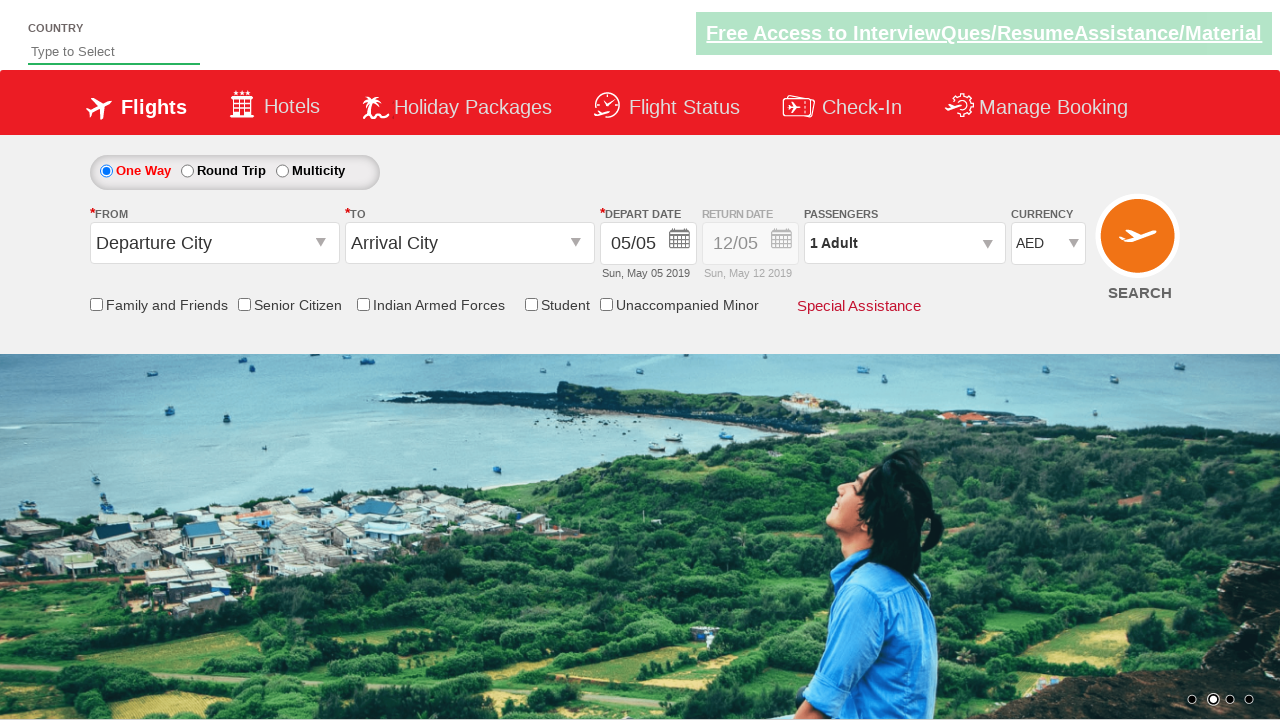

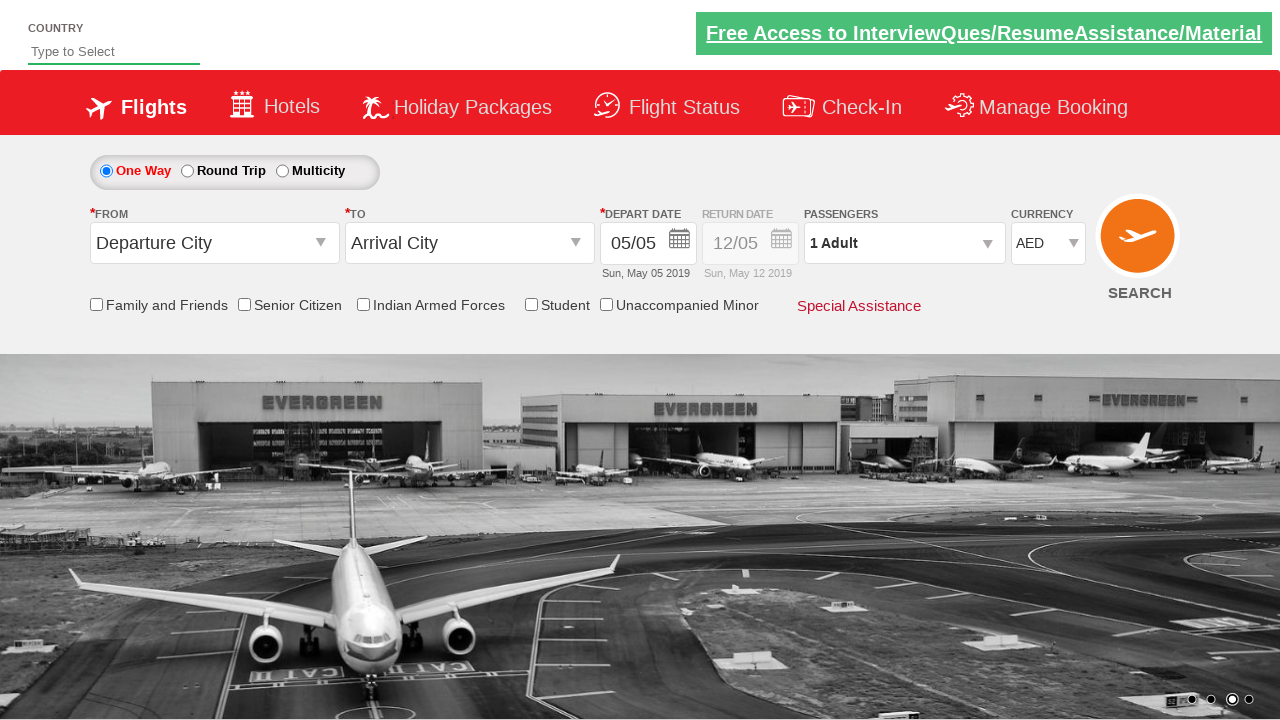